Tests JavaScript prompt alert handling by clicking a button to trigger a prompt, entering text into the alert, and accepting it.

Starting URL: https://training-support.net/webelements/alerts

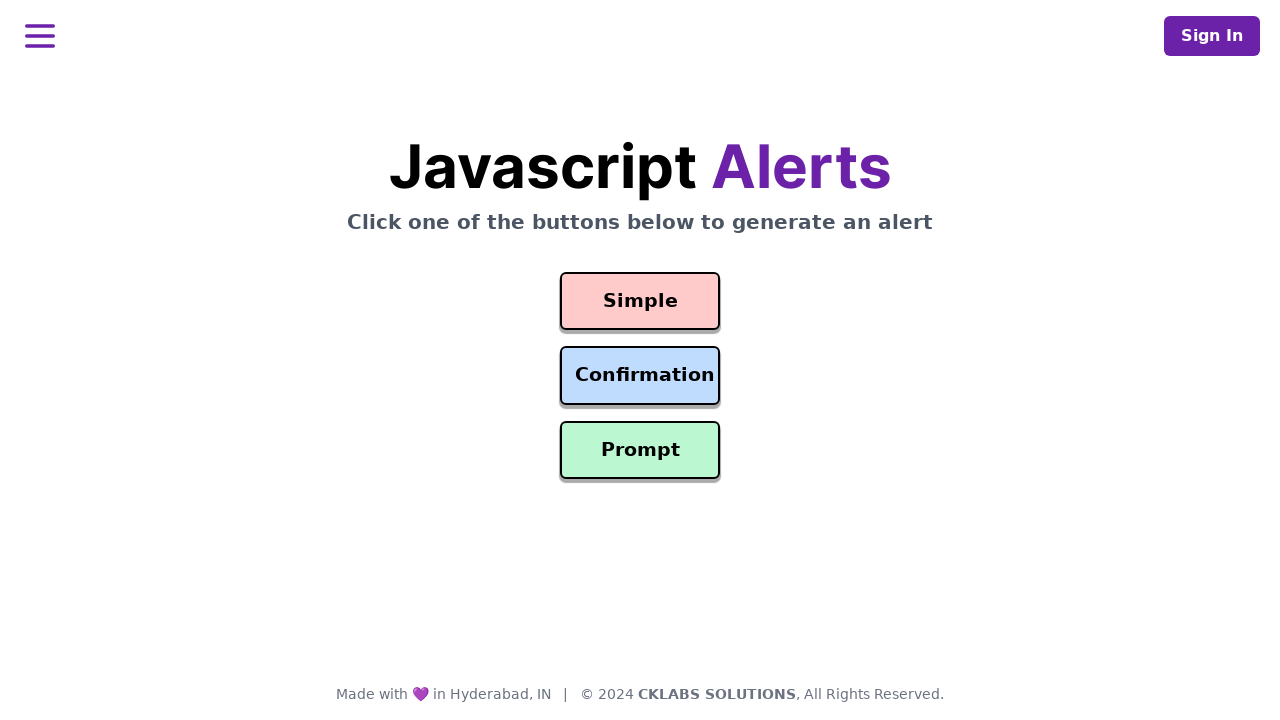

Registered dialog handler to accept prompt with text 'I Accept'
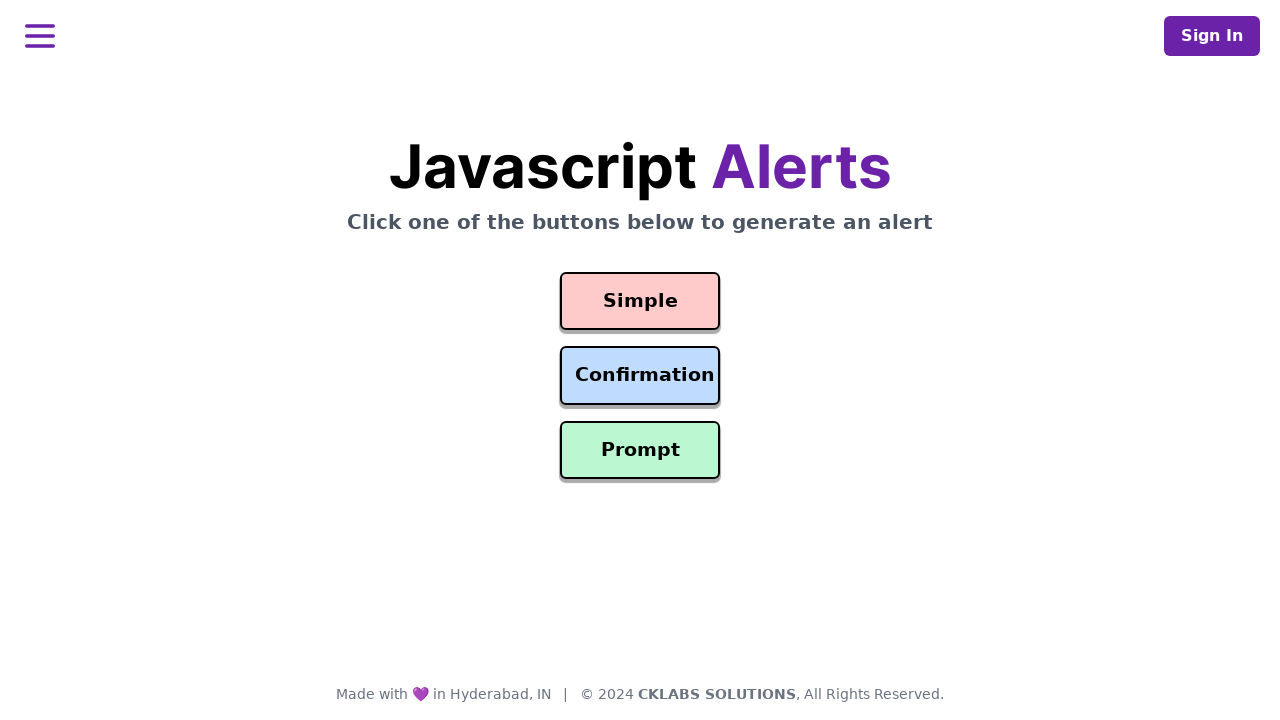

Clicked prompt button to trigger JavaScript alert at (640, 450) on #prompt
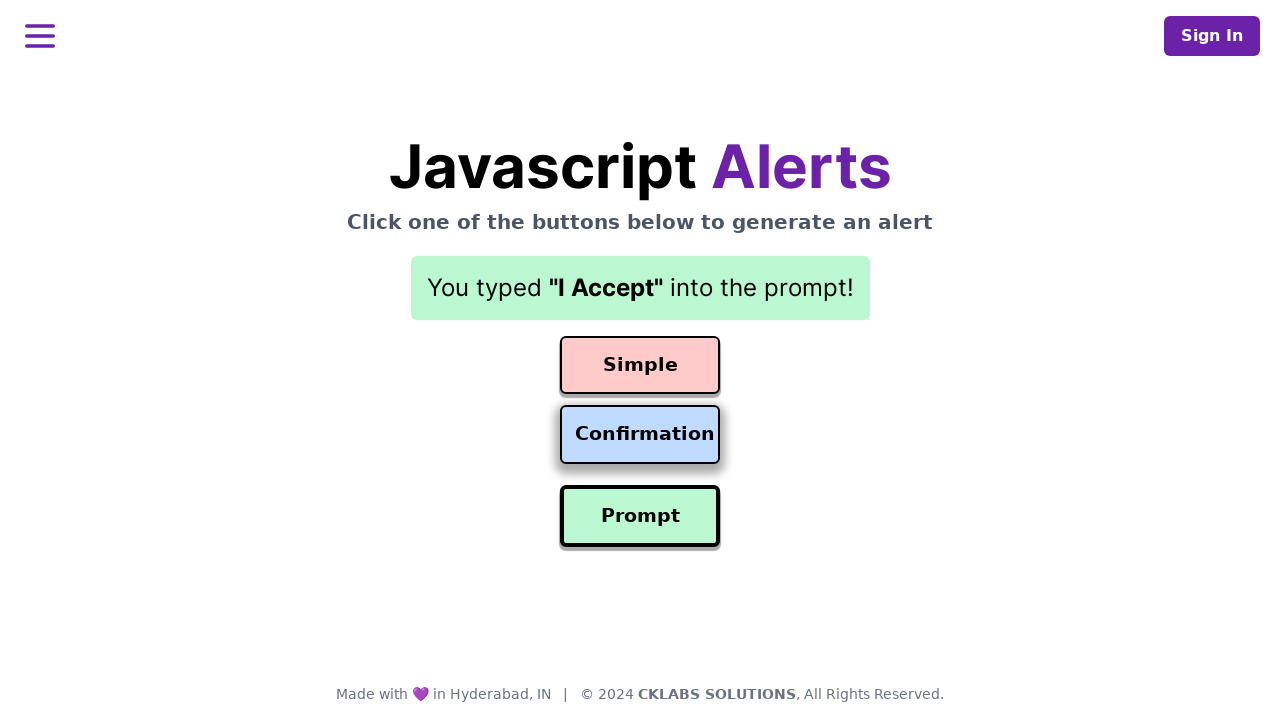

Waited 500ms for dialog interaction to complete
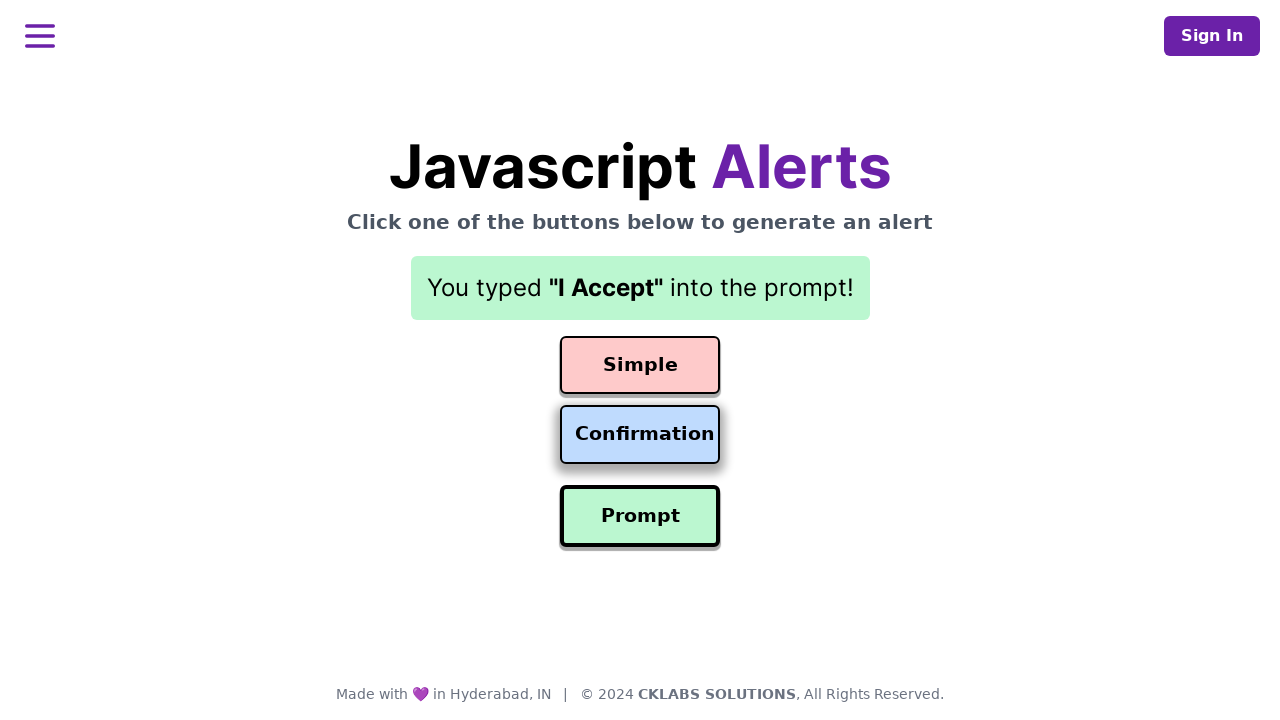

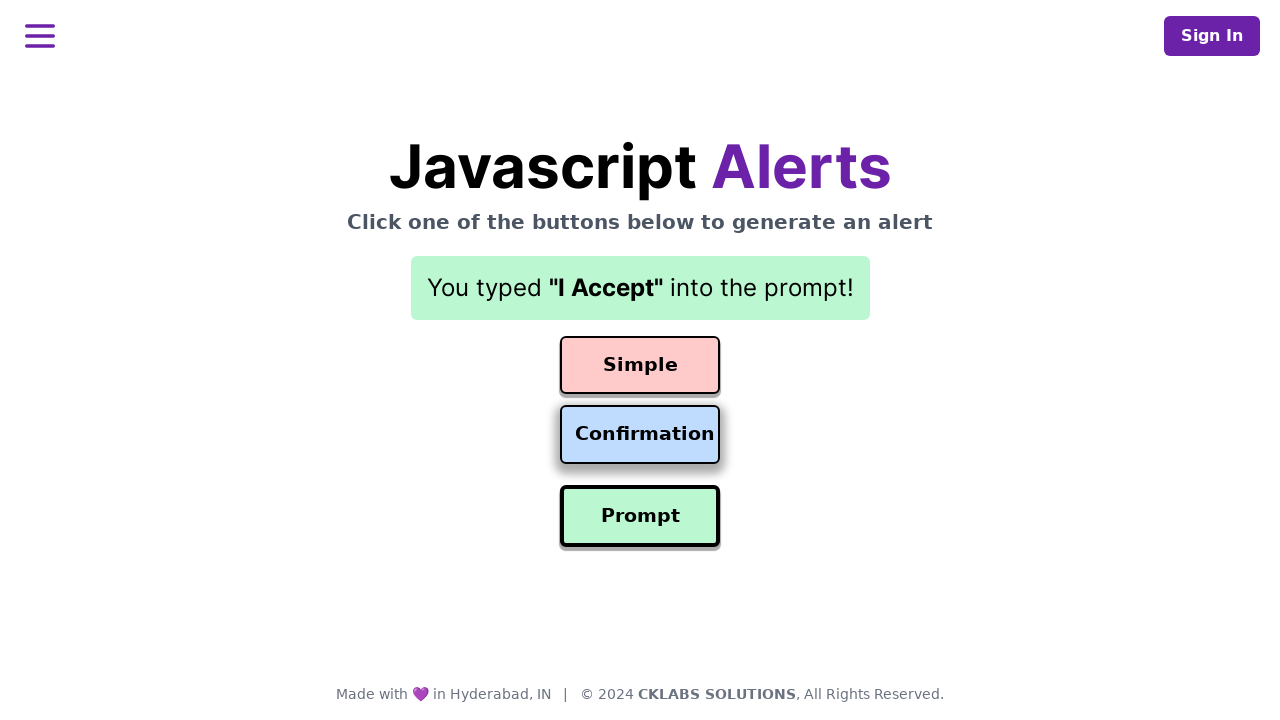